Deletes a todo item by hovering over it and clicking the delete button, then verifies it's removed from the list

Starting URL: https://todomvc.com/examples/react/dist/

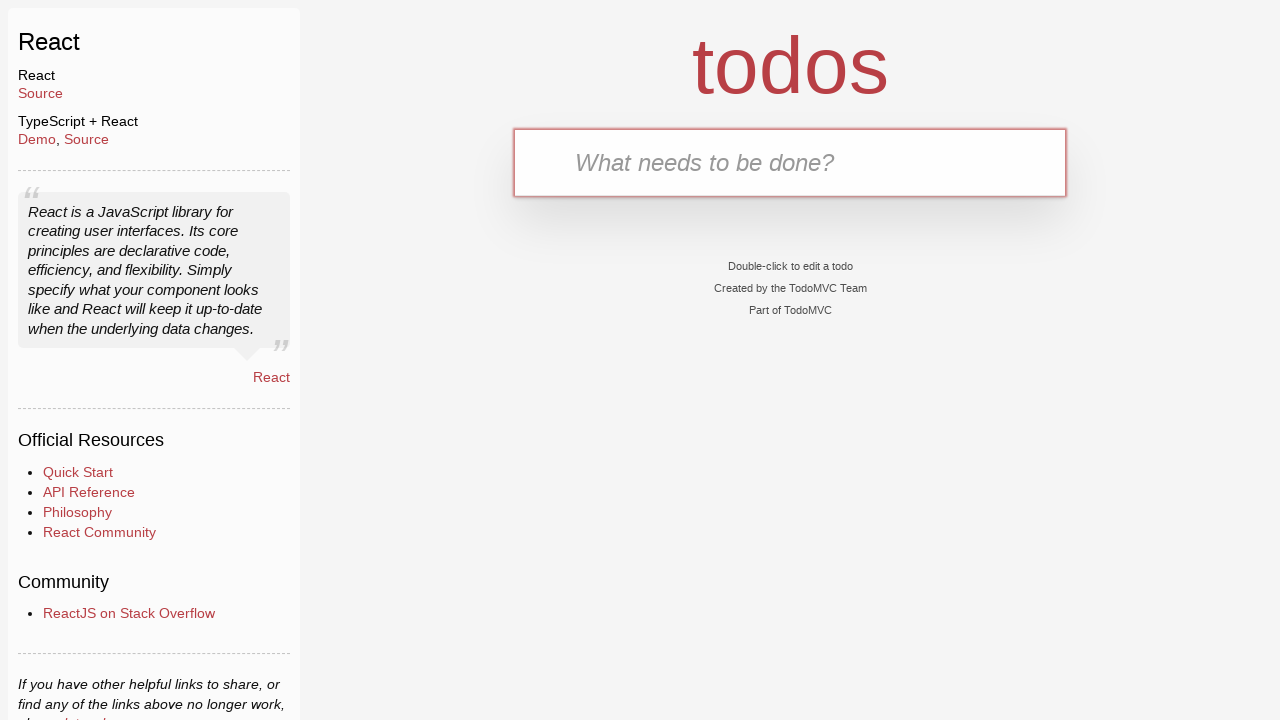

Filled new todo field with 'Buy groceries' on .new-todo
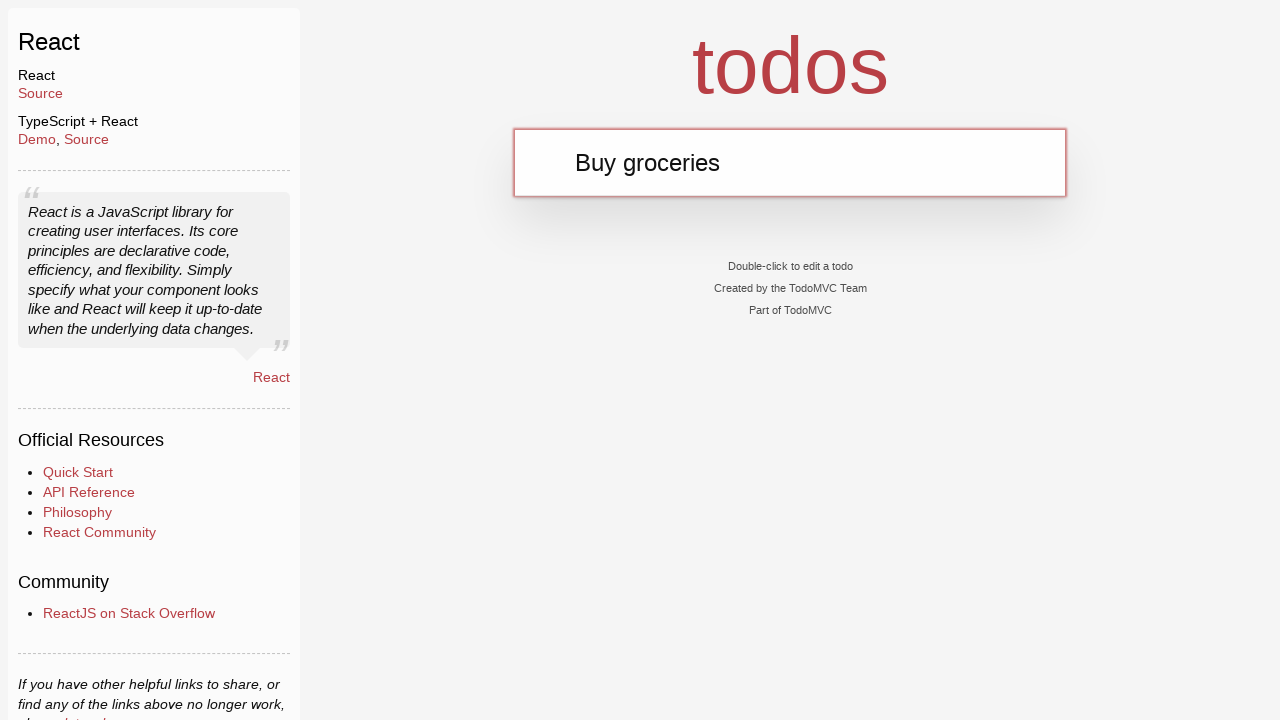

Pressed Enter to add 'Buy groceries' todo on .new-todo
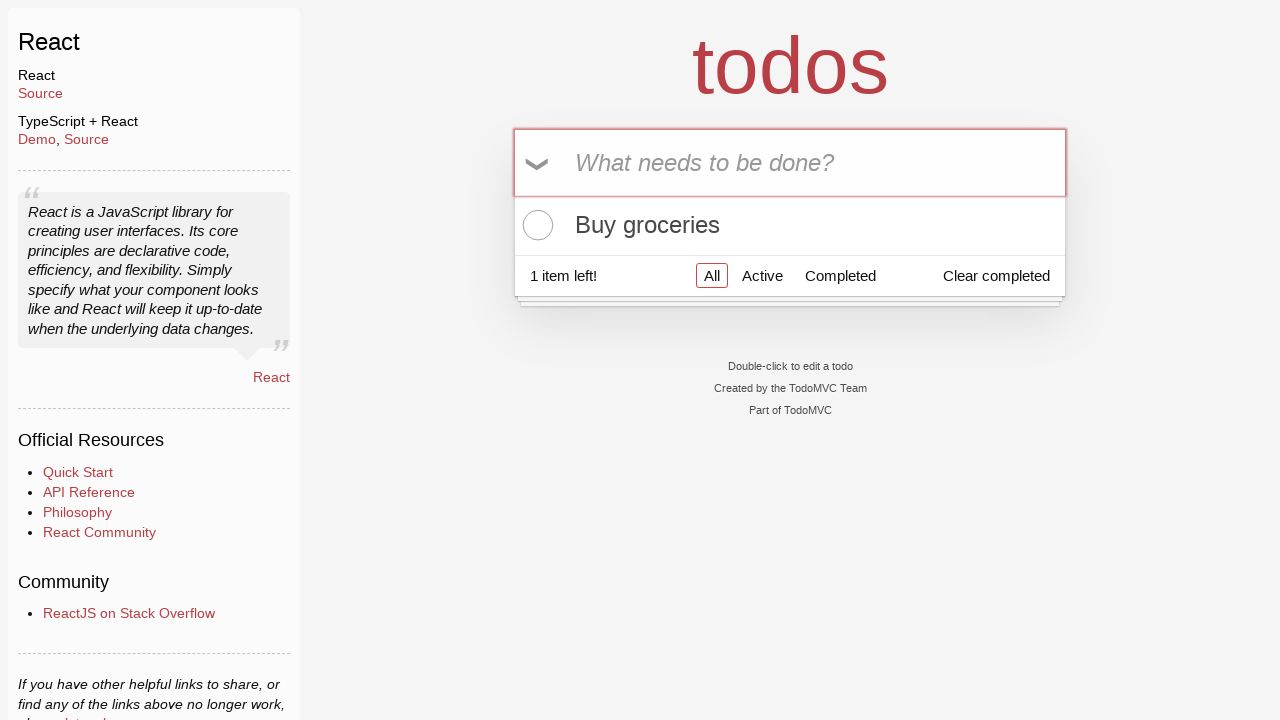

Filled new todo field with 'Clean the house' on .new-todo
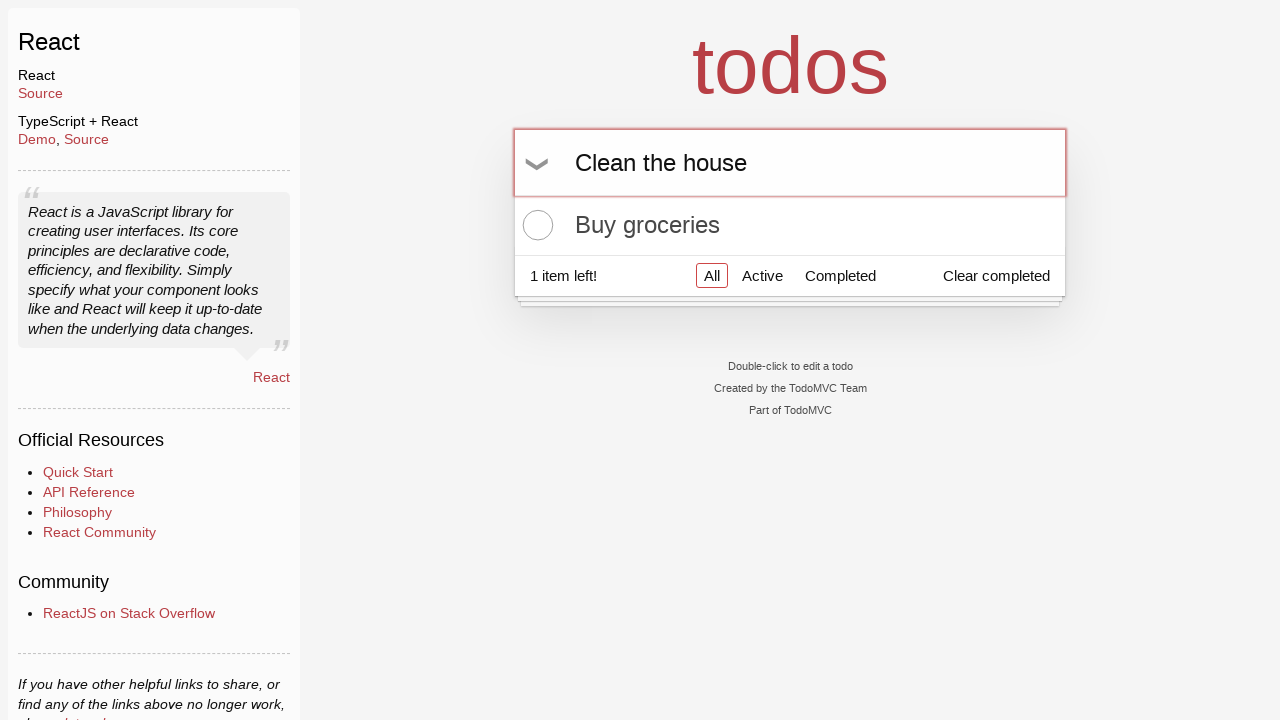

Pressed Enter to add 'Clean the house' todo on .new-todo
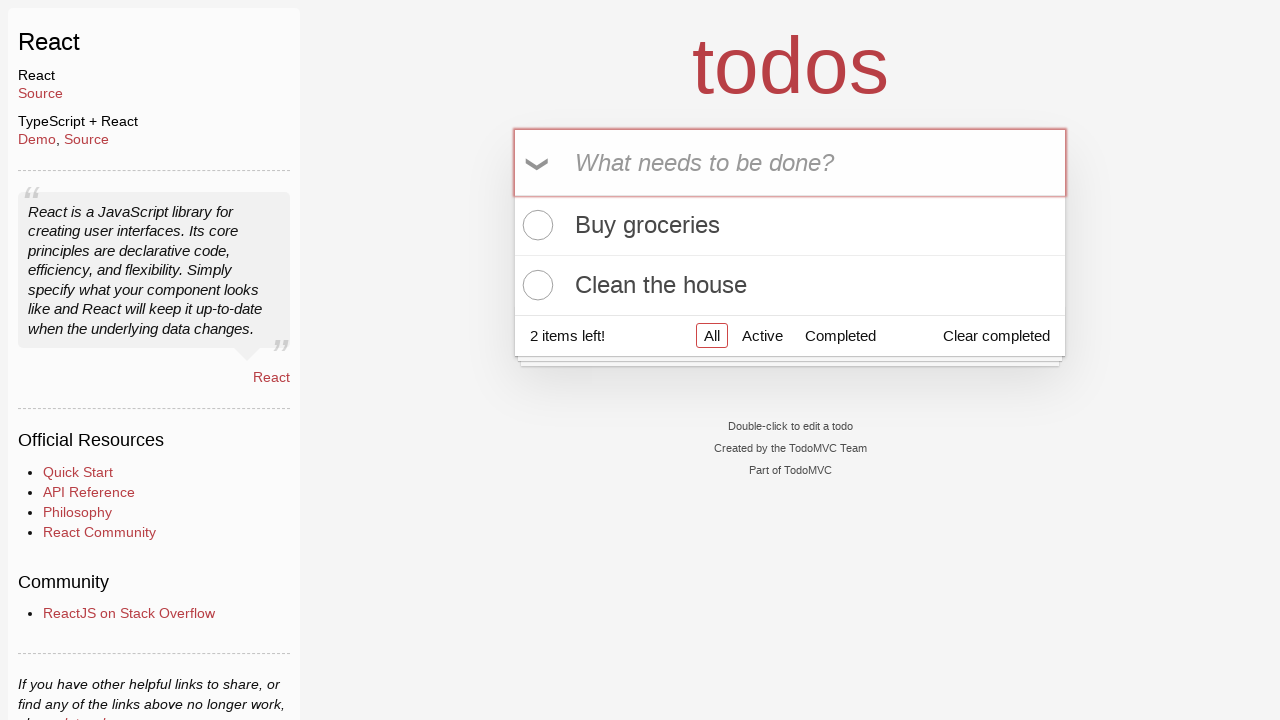

Filled new todo field with 'Pay bills' on .new-todo
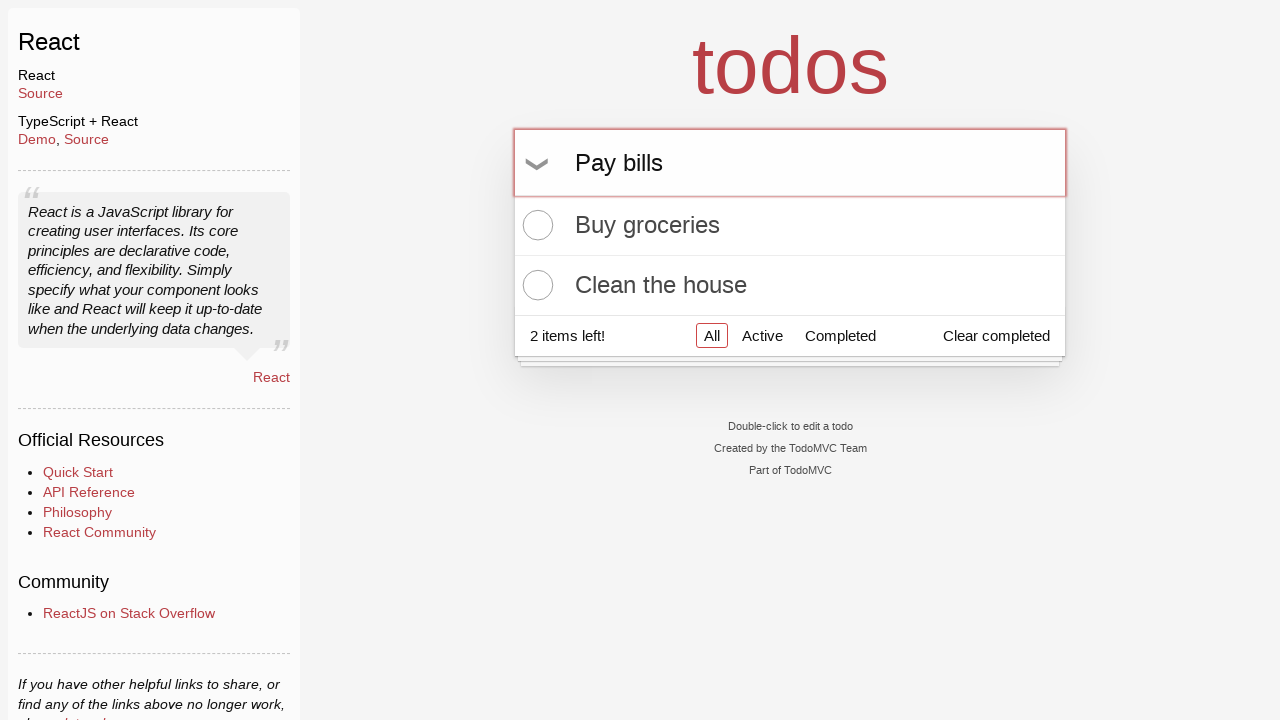

Pressed Enter to add 'Pay bills' todo on .new-todo
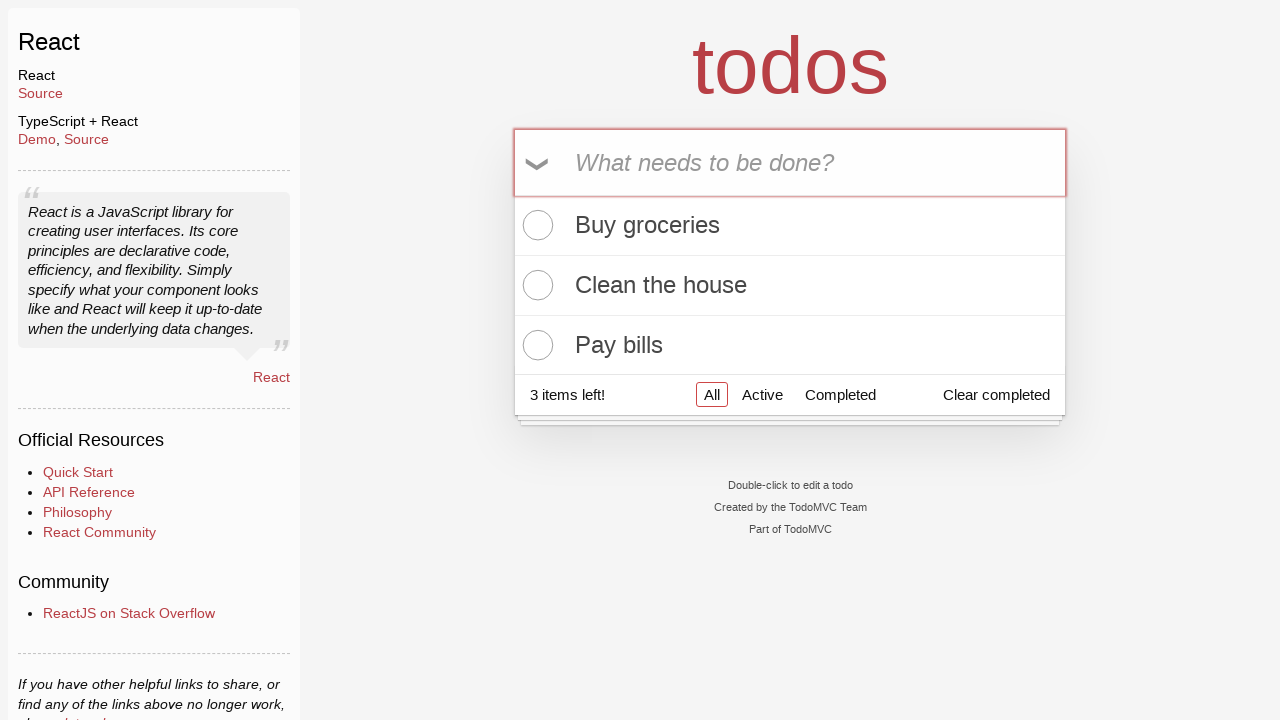

Located the 'Clean the house' todo item
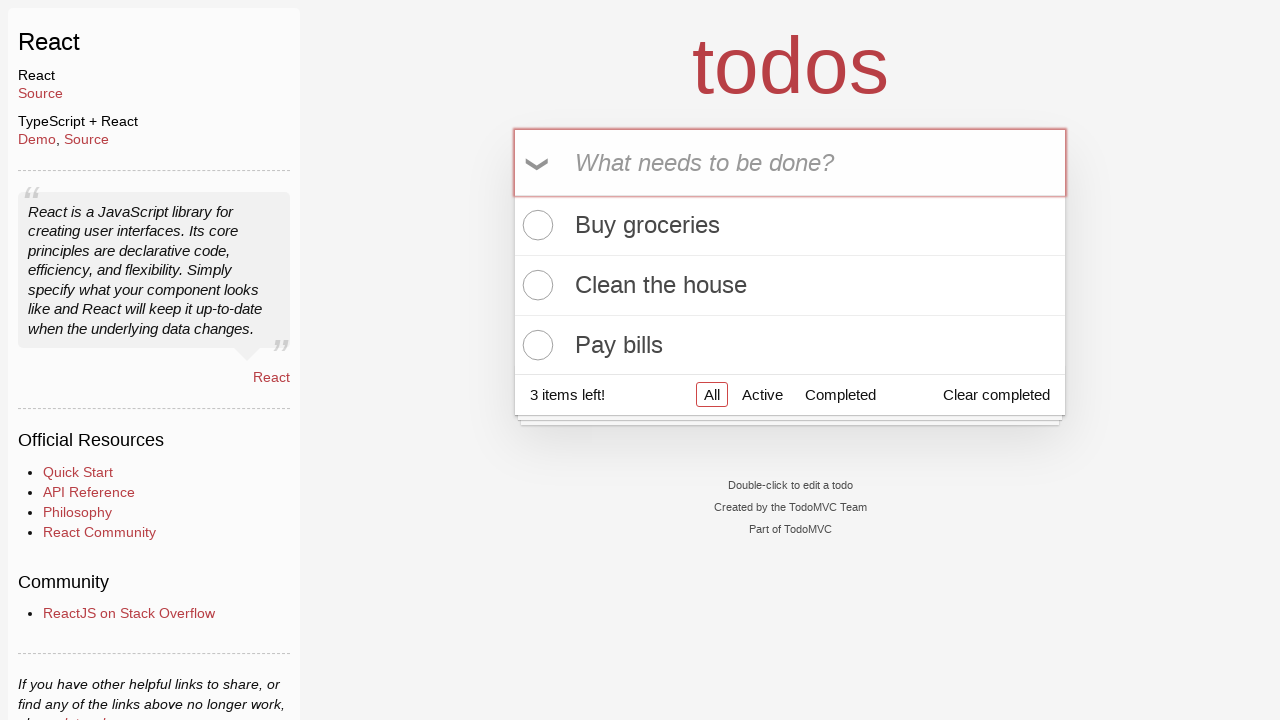

Hovered over 'Clean the house' todo item to reveal delete button at (790, 286) on li >> internal:has-text="Clean the house"i
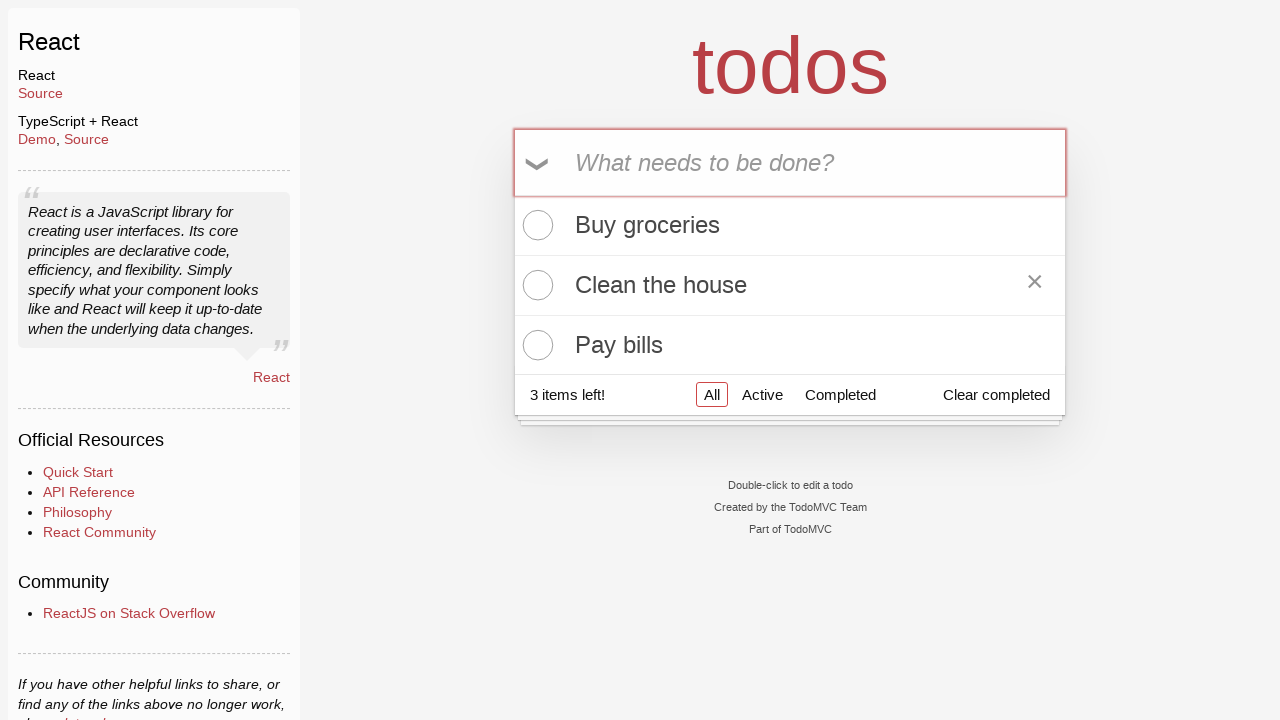

Clicked delete button to remove 'Clean the house' todo at (1035, 285) on li >> internal:has-text="Clean the house"i >> .destroy
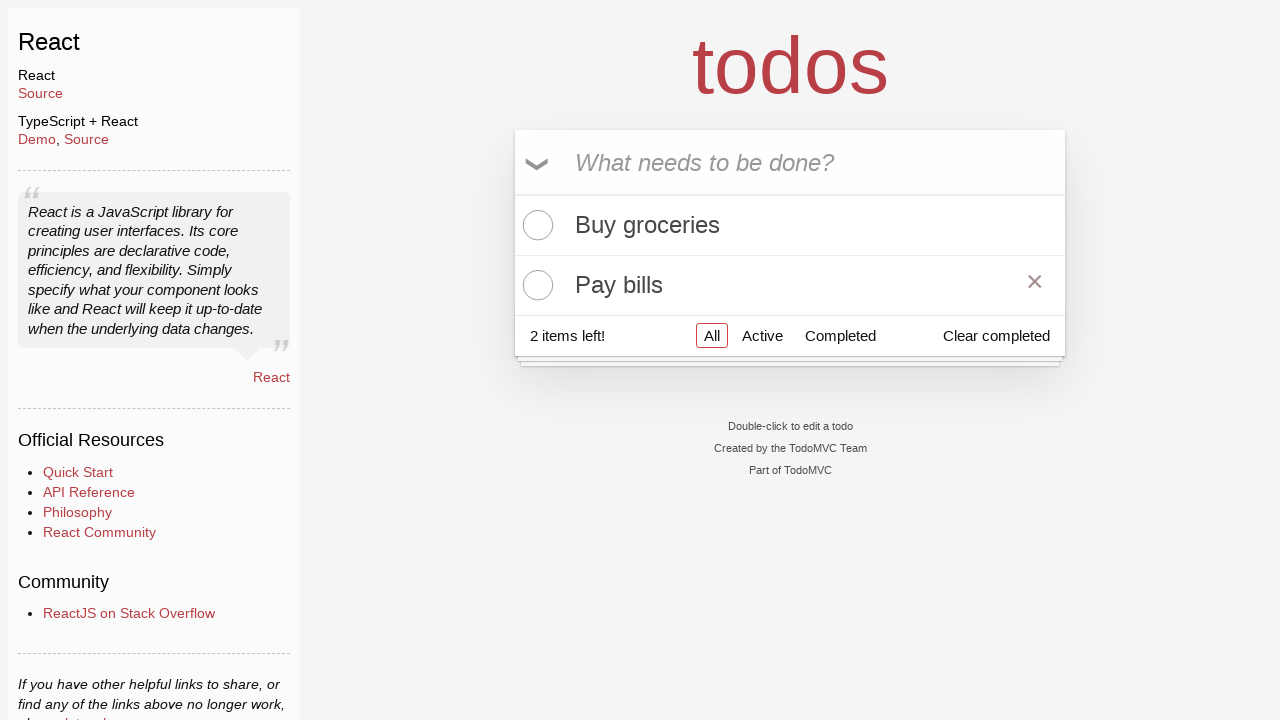

Verified that 'Clean the house' todo has been removed from the list
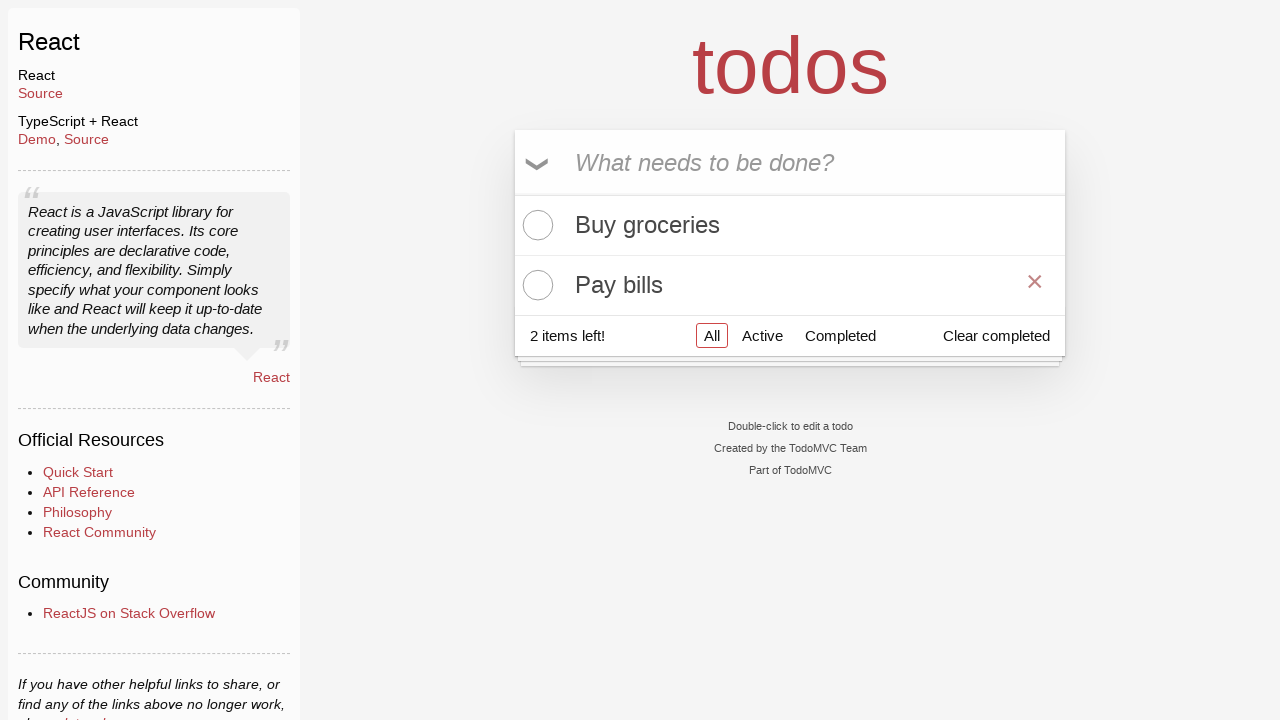

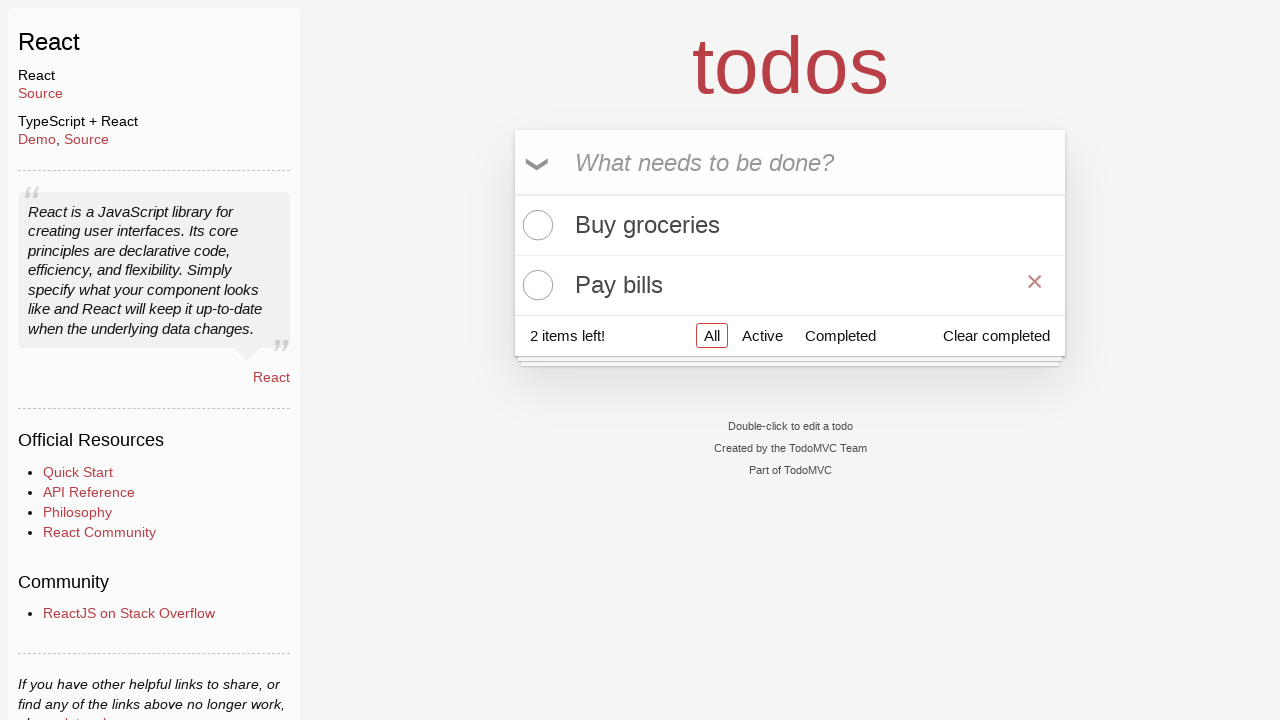